Tests tooltip functionality by interacting with an input field that has a tooltip

Starting URL: https://jqueryui.com/tooltip/

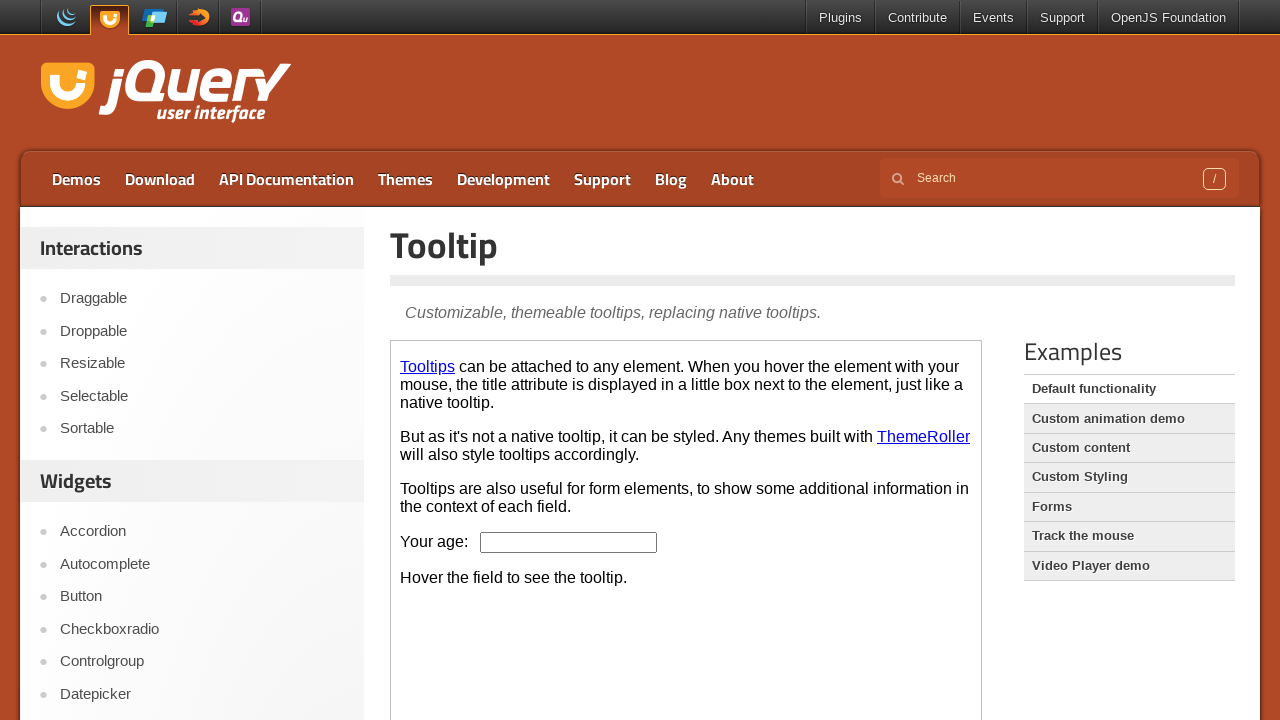

Located and switched to first iframe
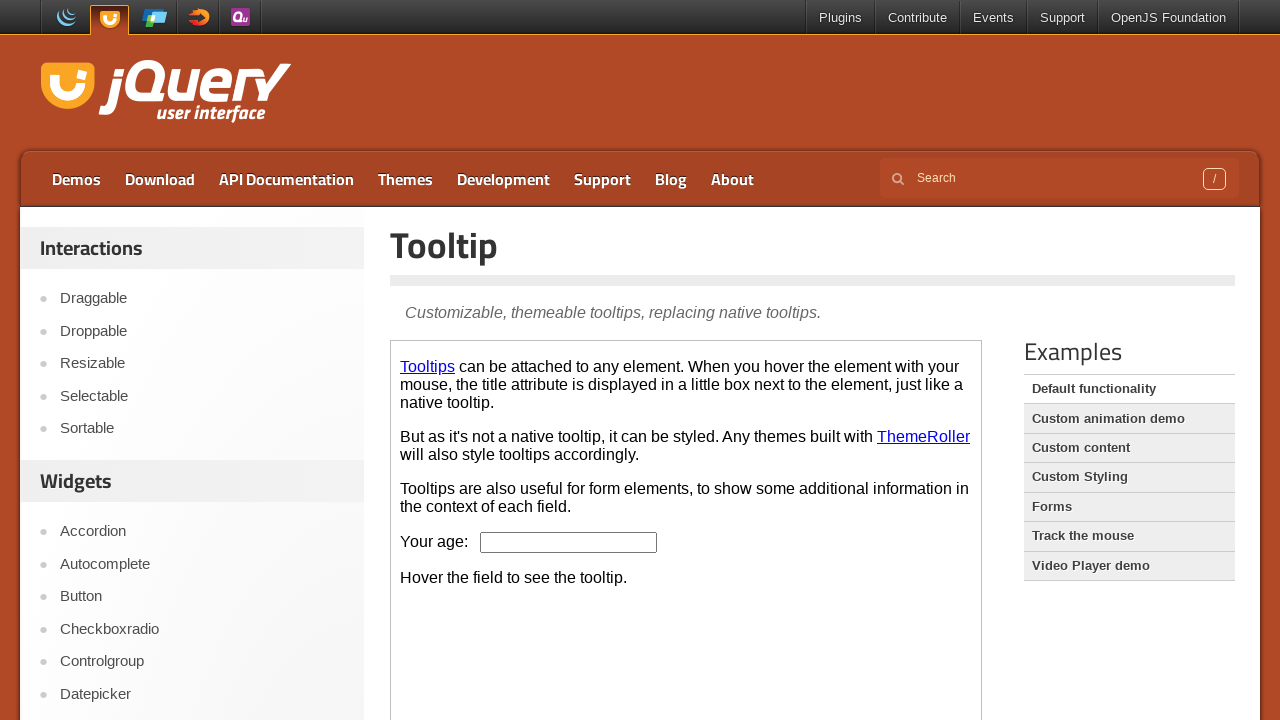

Located age input field within iframe
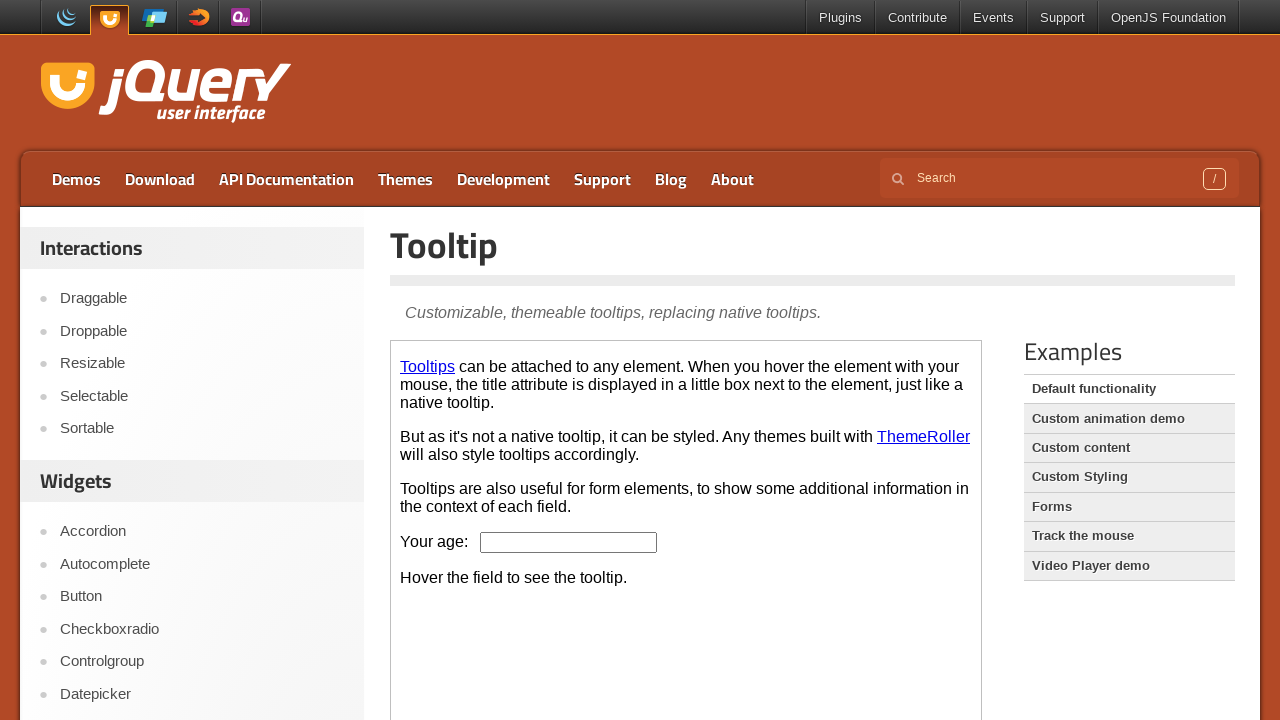

Typed 'THIS IS TYPING' into age input field on iframe >> nth=0 >> internal:control=enter-frame >> #age
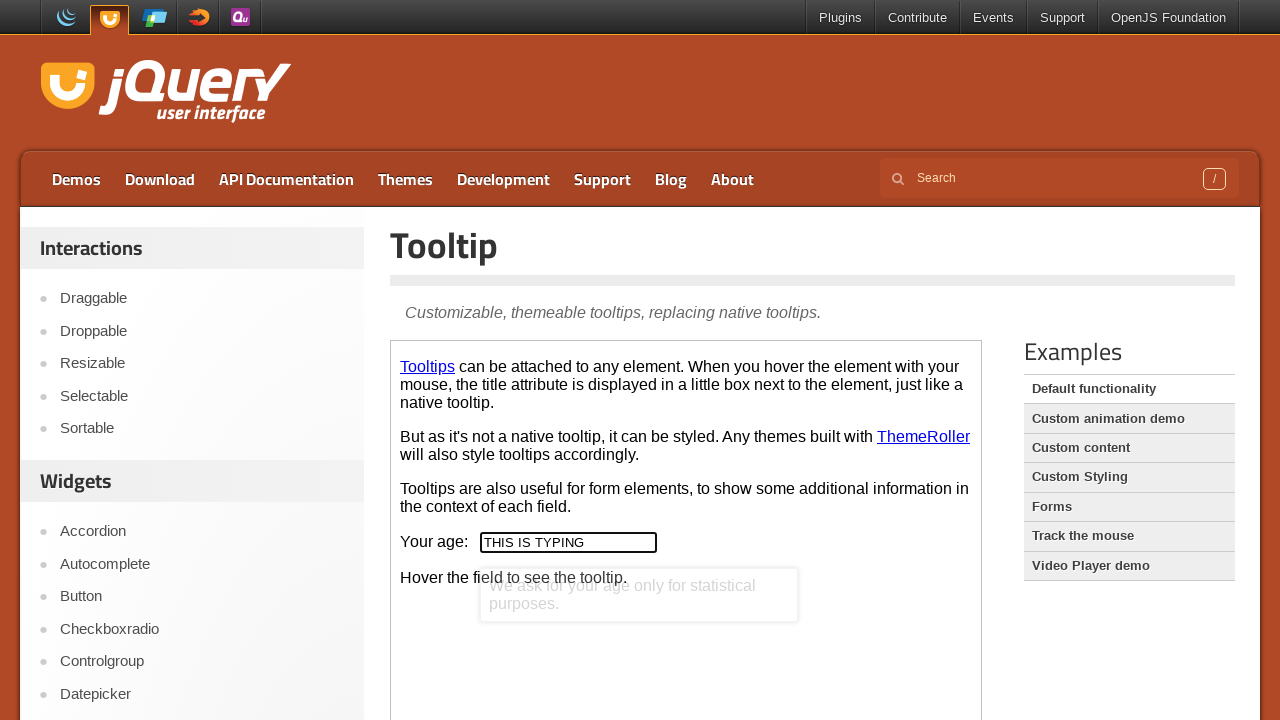

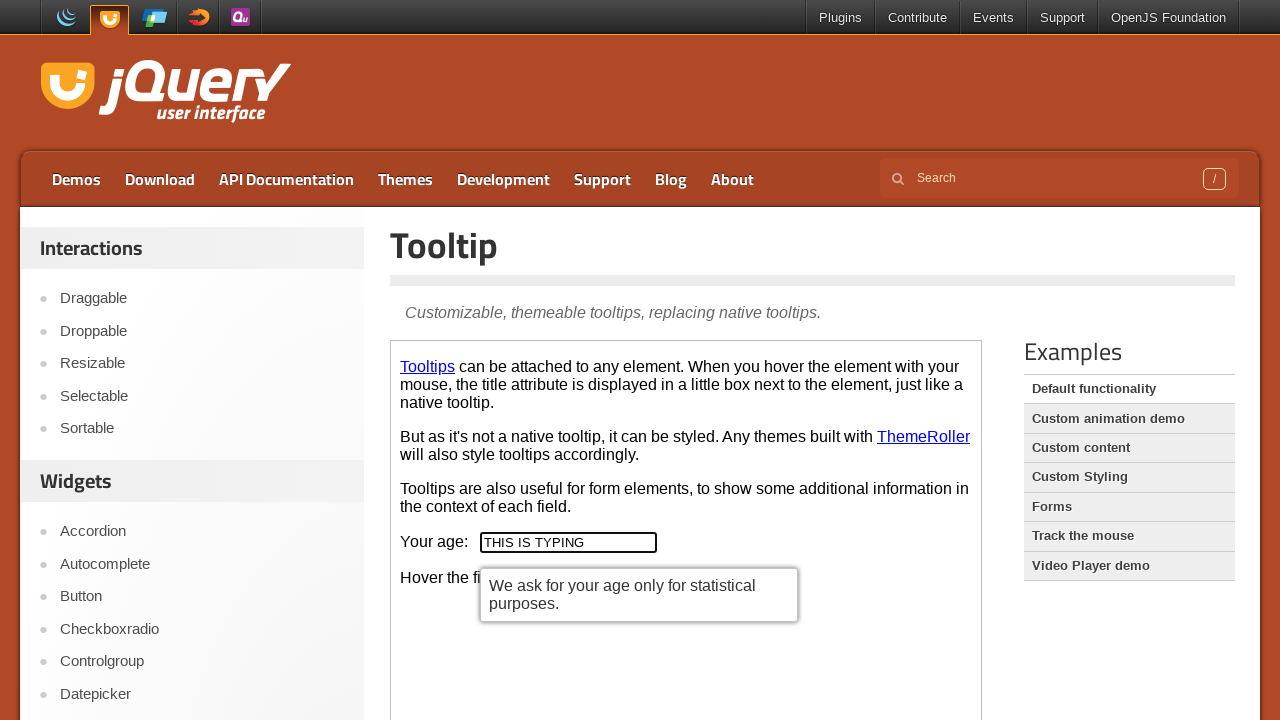